Searches for quotes on Goodreads quotes page using a keyword and verifies quote results are displayed.

Starting URL: https://www.goodreads.com/quotes

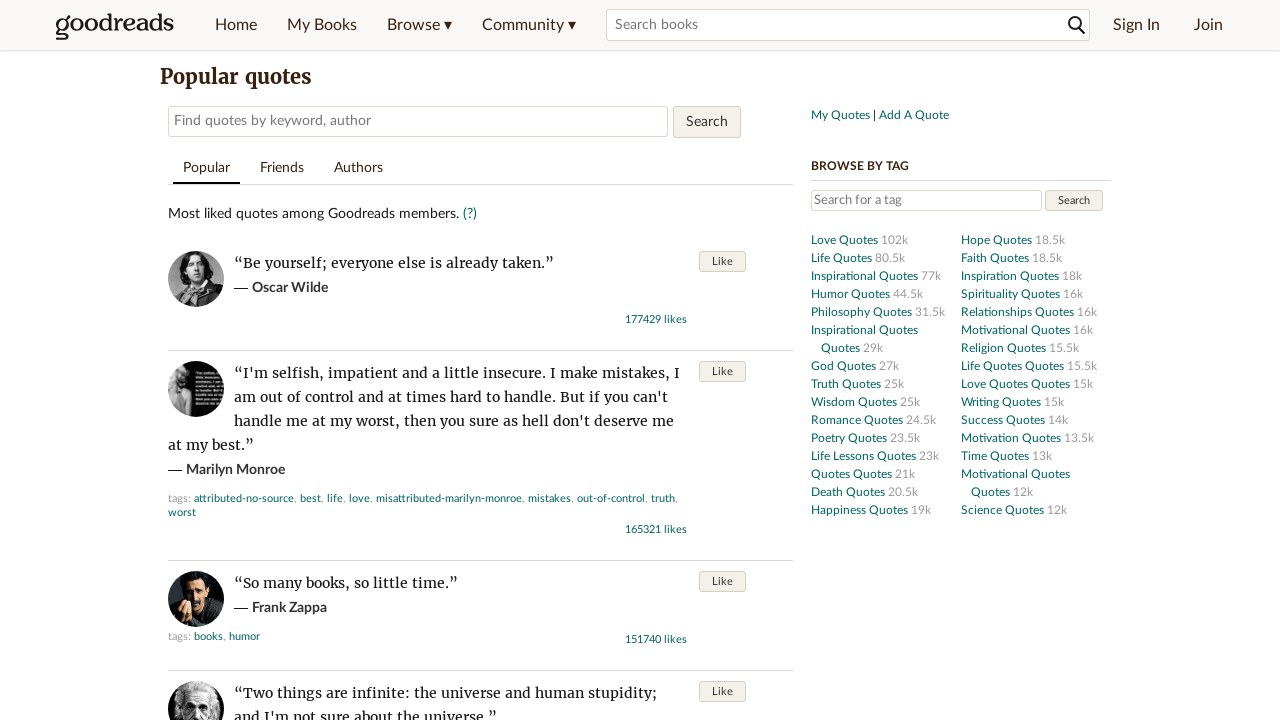

Quote search input field loaded
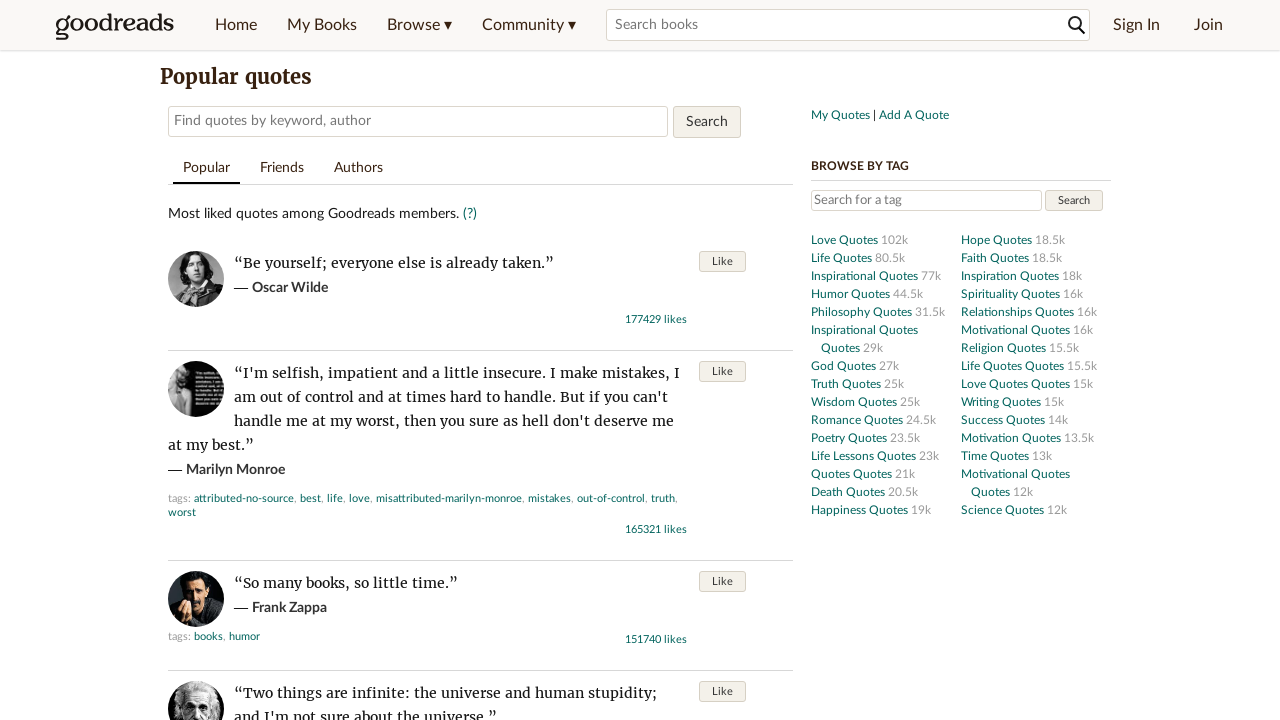

Filled search field with 'happiness' keyword on input#explore_search_query
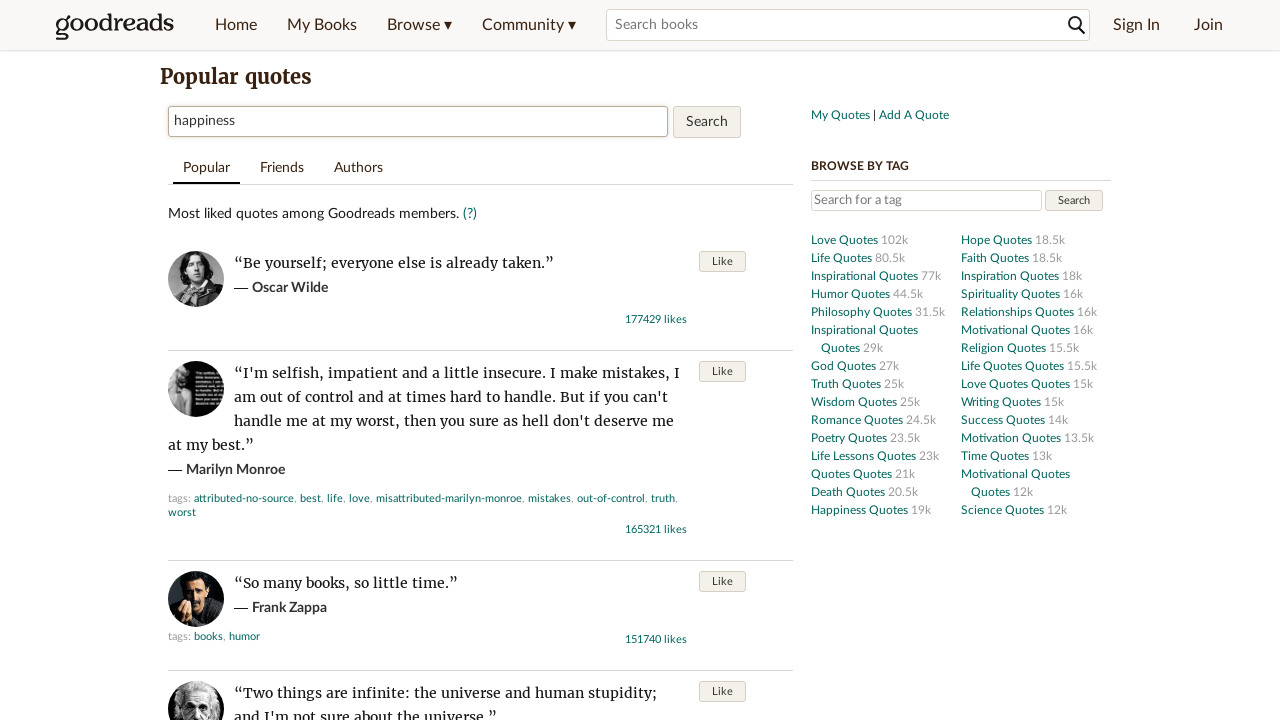

Clicked submit button to search for quotes at (707, 122) on input[name='commit']
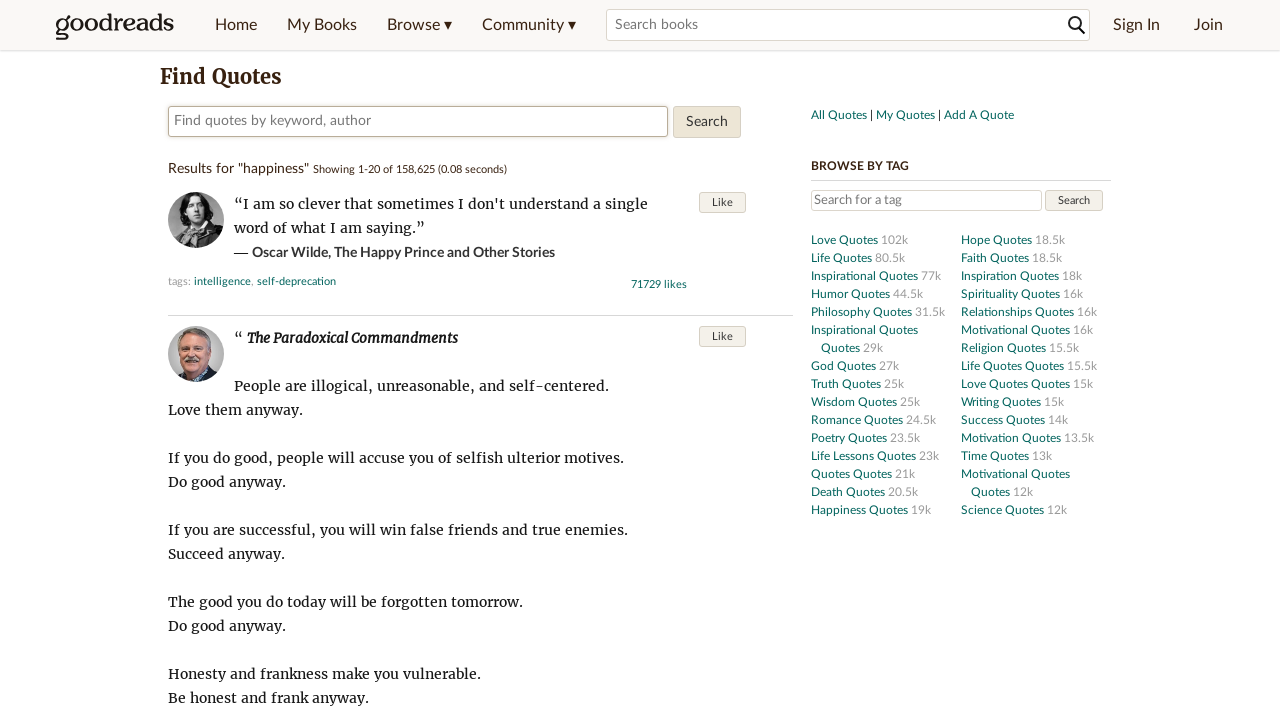

Quote results loaded and displayed
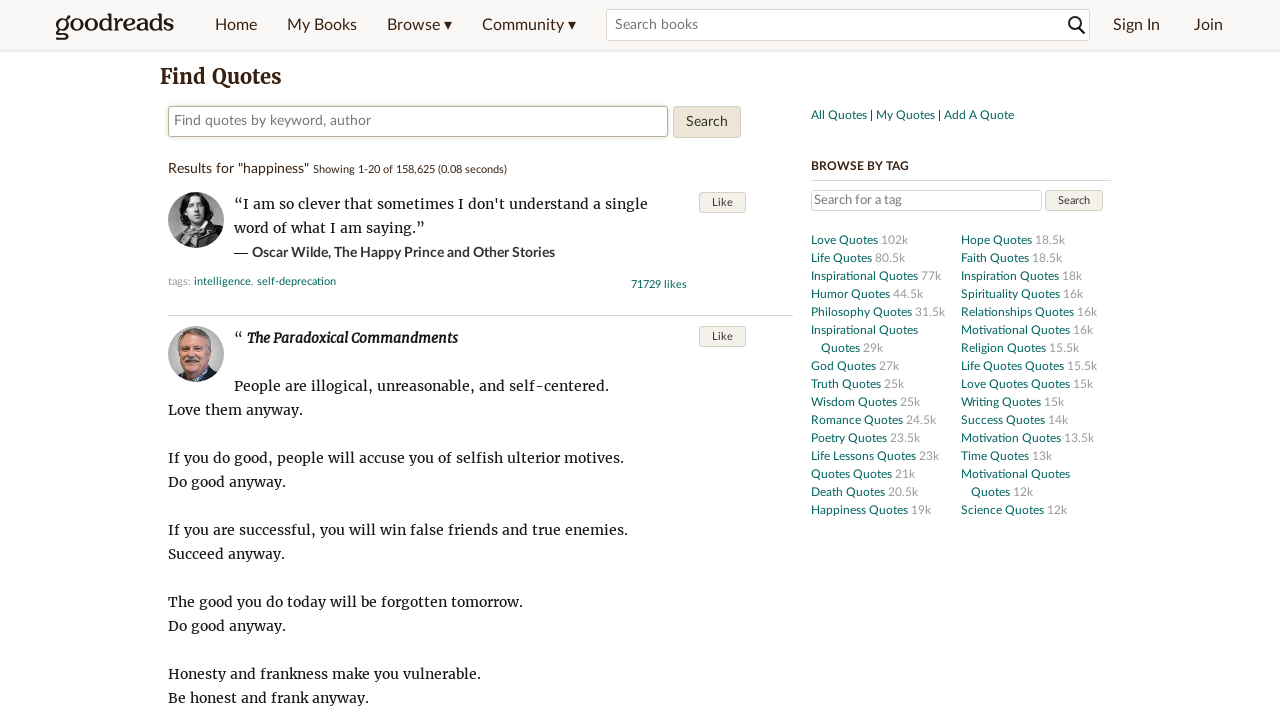

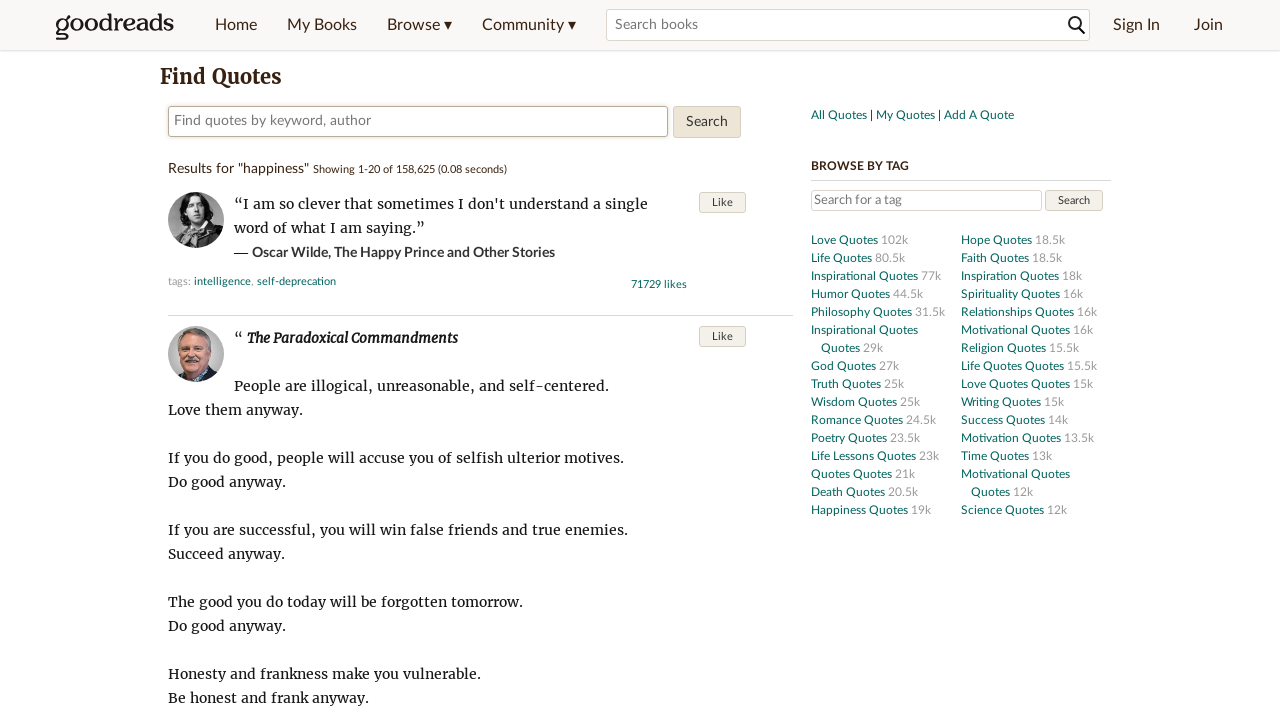